Tests external links by navigating to Site Map and verifying Forum link

Starting URL: https://parabank.parasoft.com/parabank/index.htm

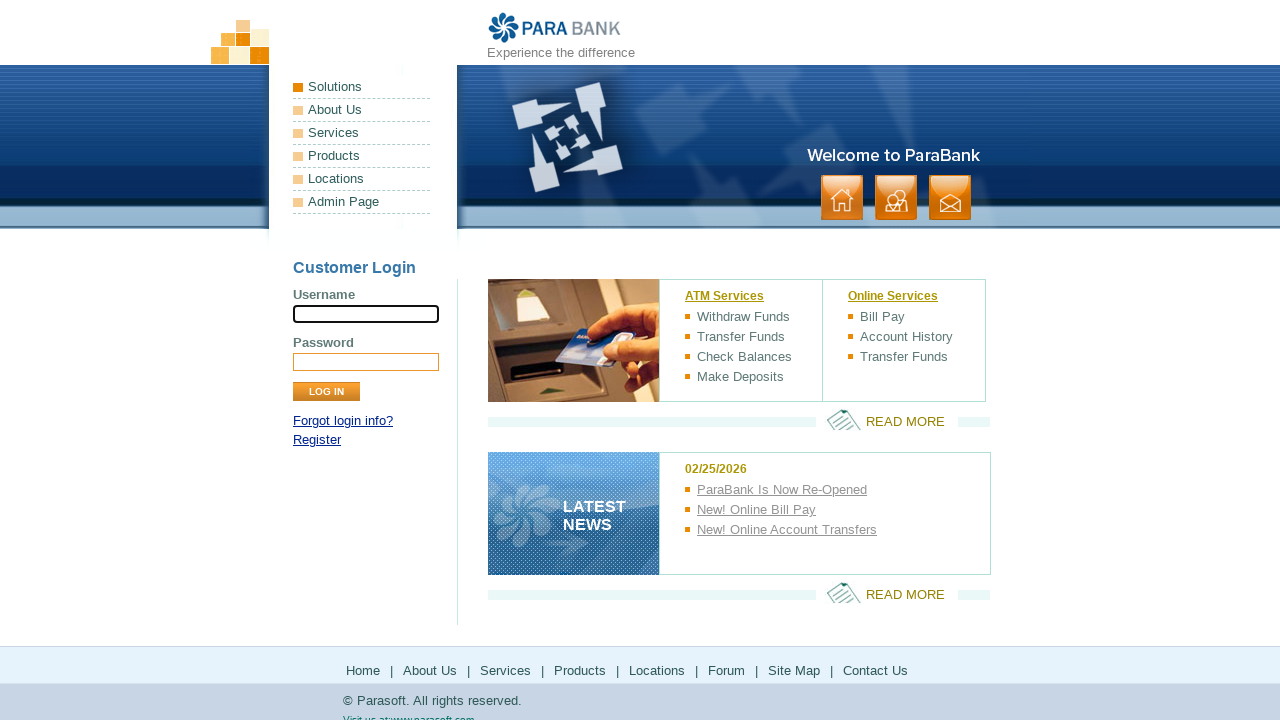

Clicked Site Map link at (794, 670) on a:has-text('Site Map')
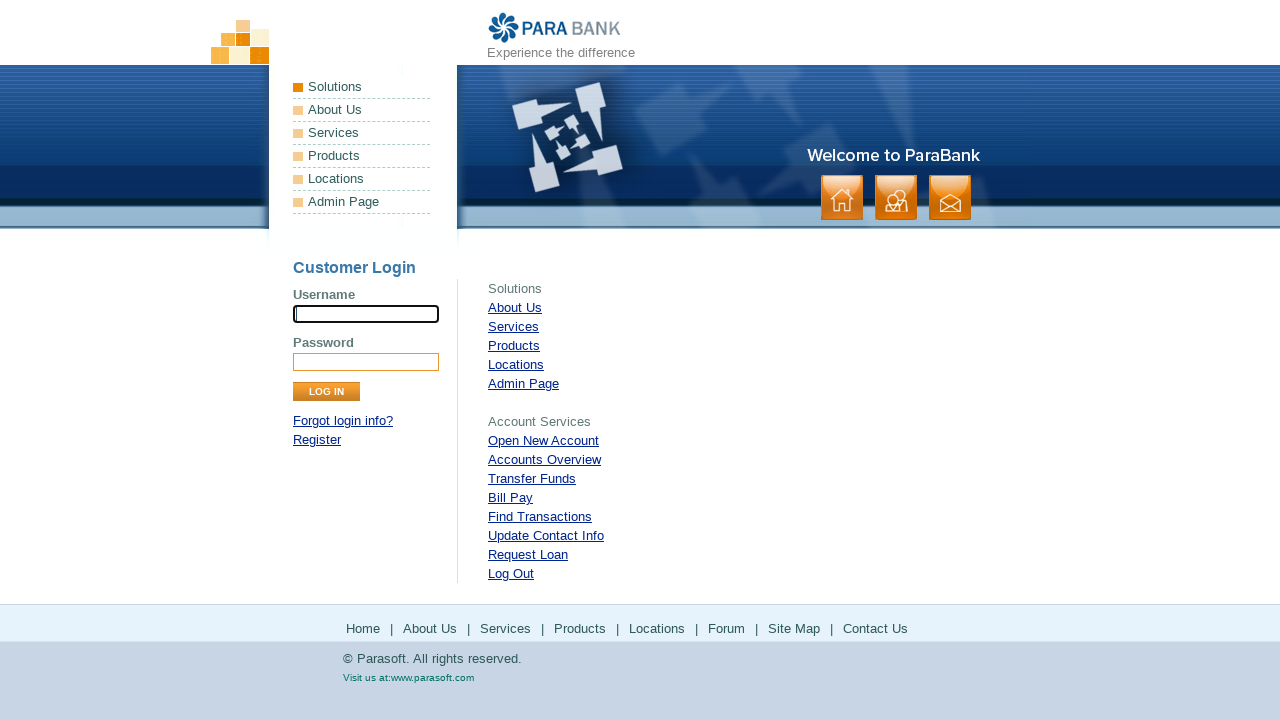

Forum link became visible on Site Map
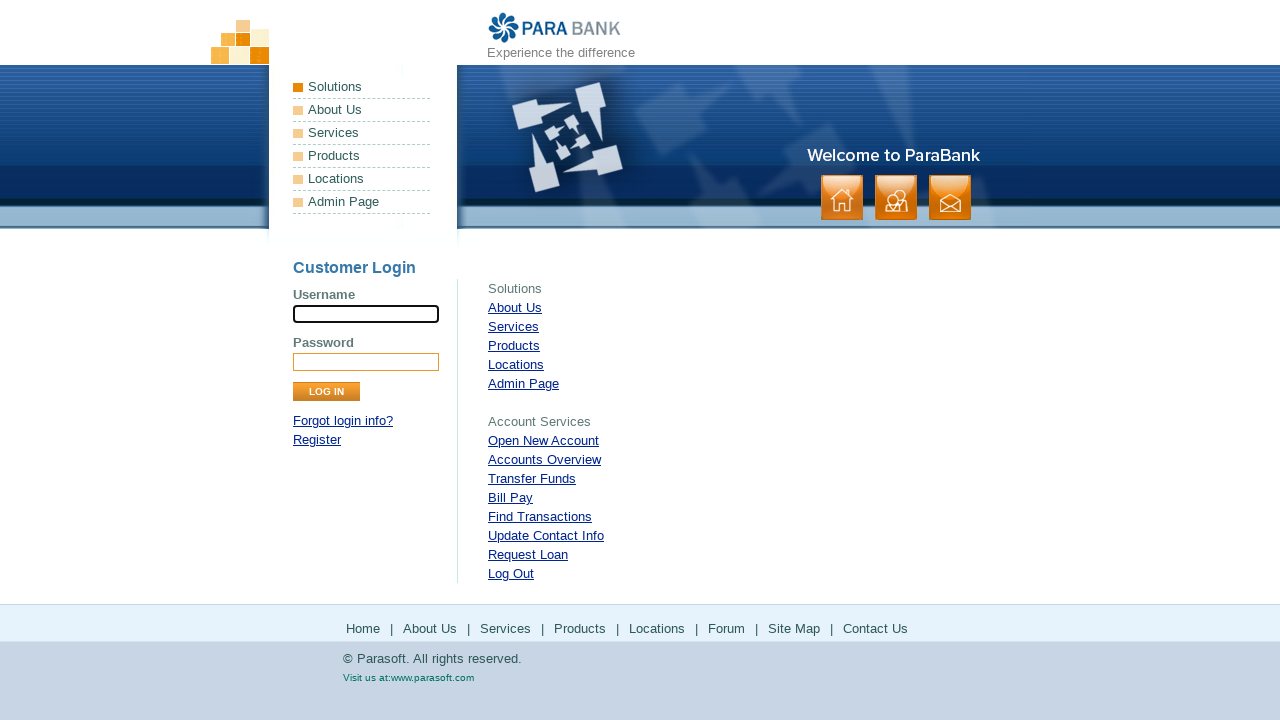

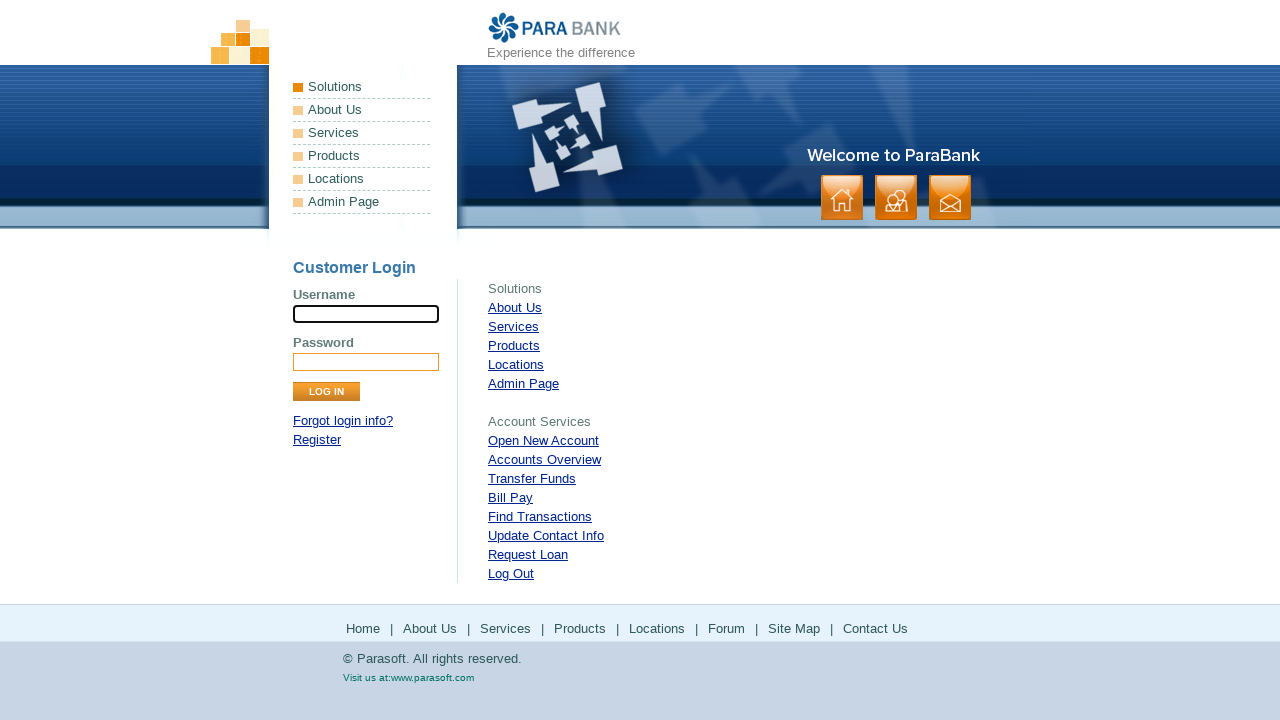